Tests that the Clear completed button is hidden when no items are completed

Starting URL: https://demo.playwright.dev/todomvc

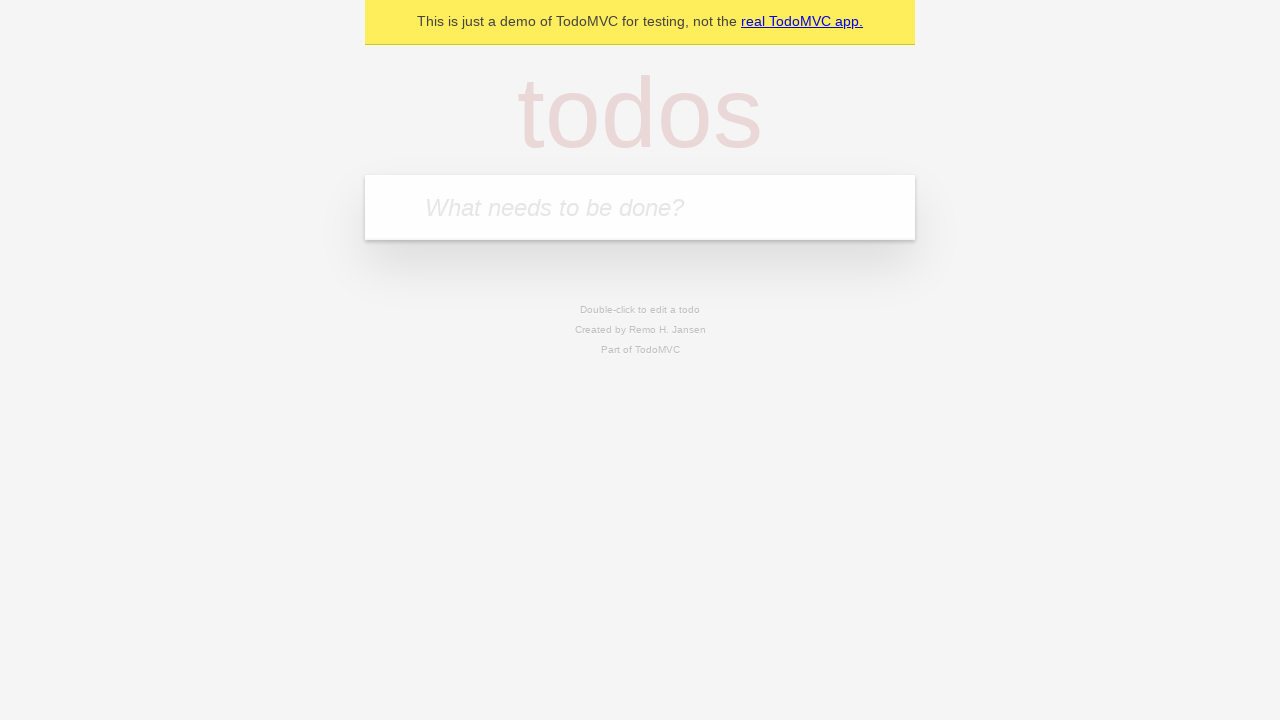

Filled todo input with 'buy some cheese' on internal:attr=[placeholder="What needs to be done?"i]
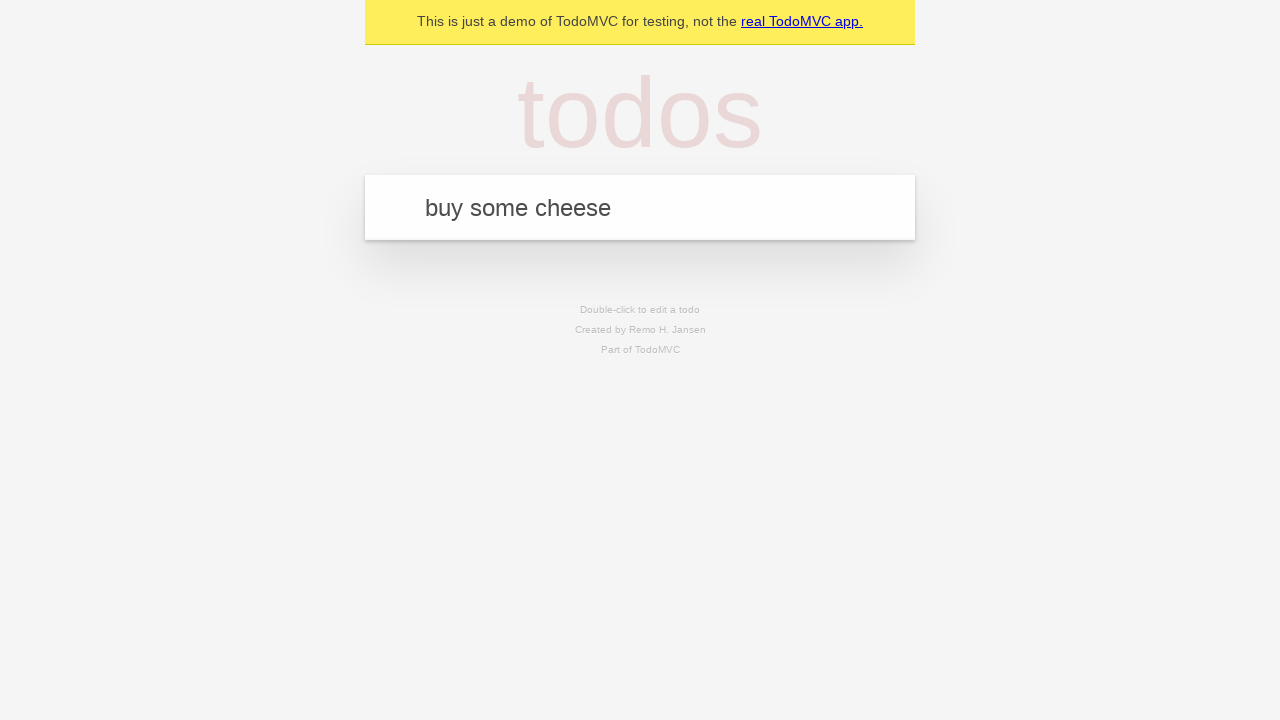

Pressed Enter to add first todo item on internal:attr=[placeholder="What needs to be done?"i]
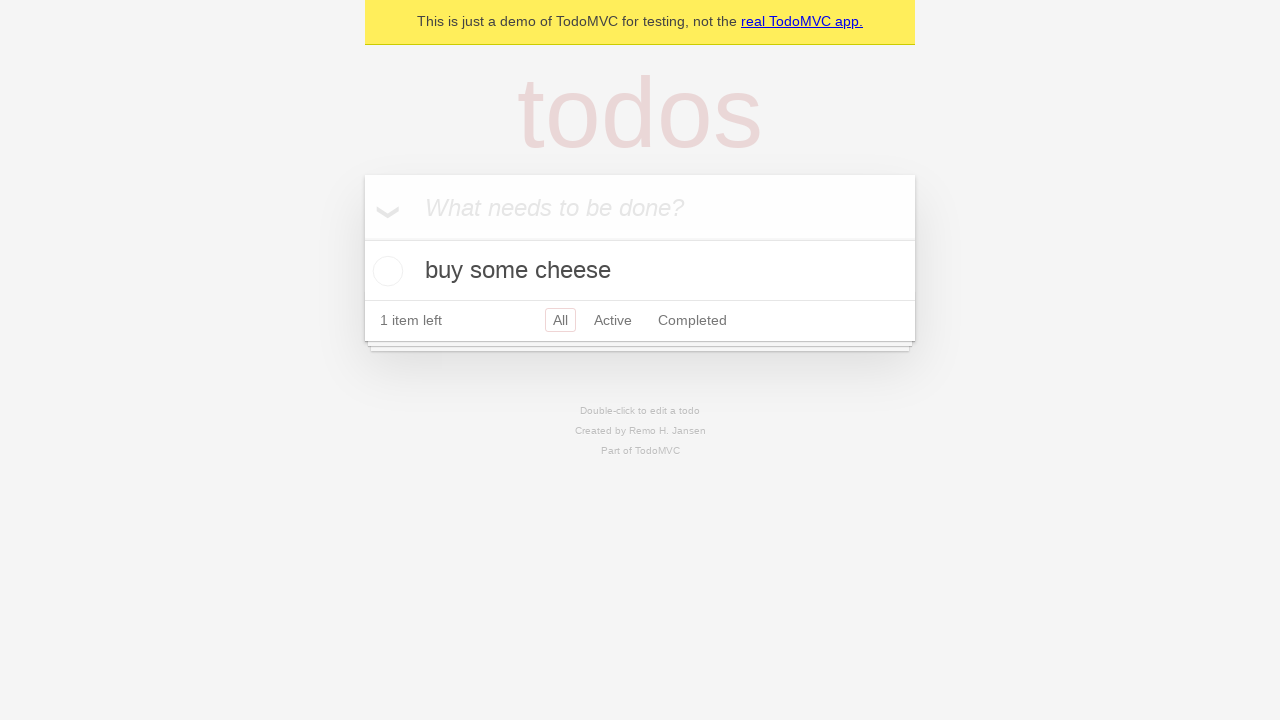

Filled todo input with 'feed the cat' on internal:attr=[placeholder="What needs to be done?"i]
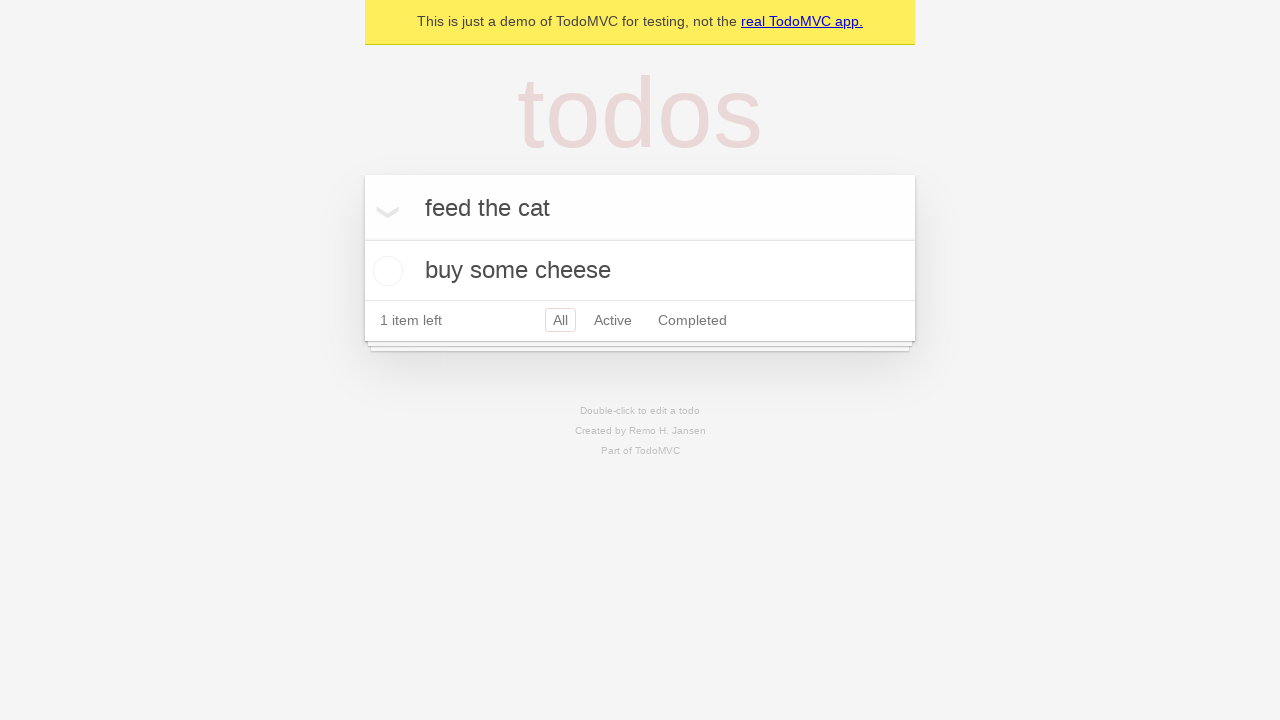

Pressed Enter to add second todo item on internal:attr=[placeholder="What needs to be done?"i]
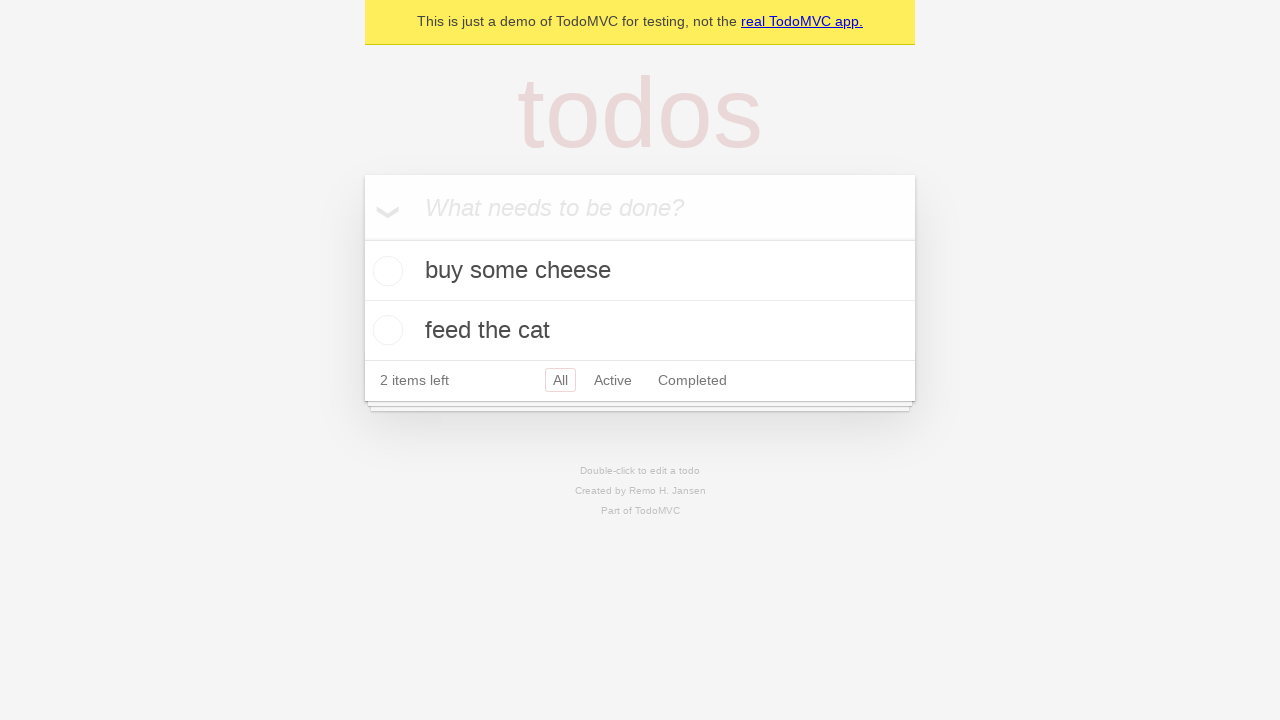

Filled todo input with 'book a doctors appointment' on internal:attr=[placeholder="What needs to be done?"i]
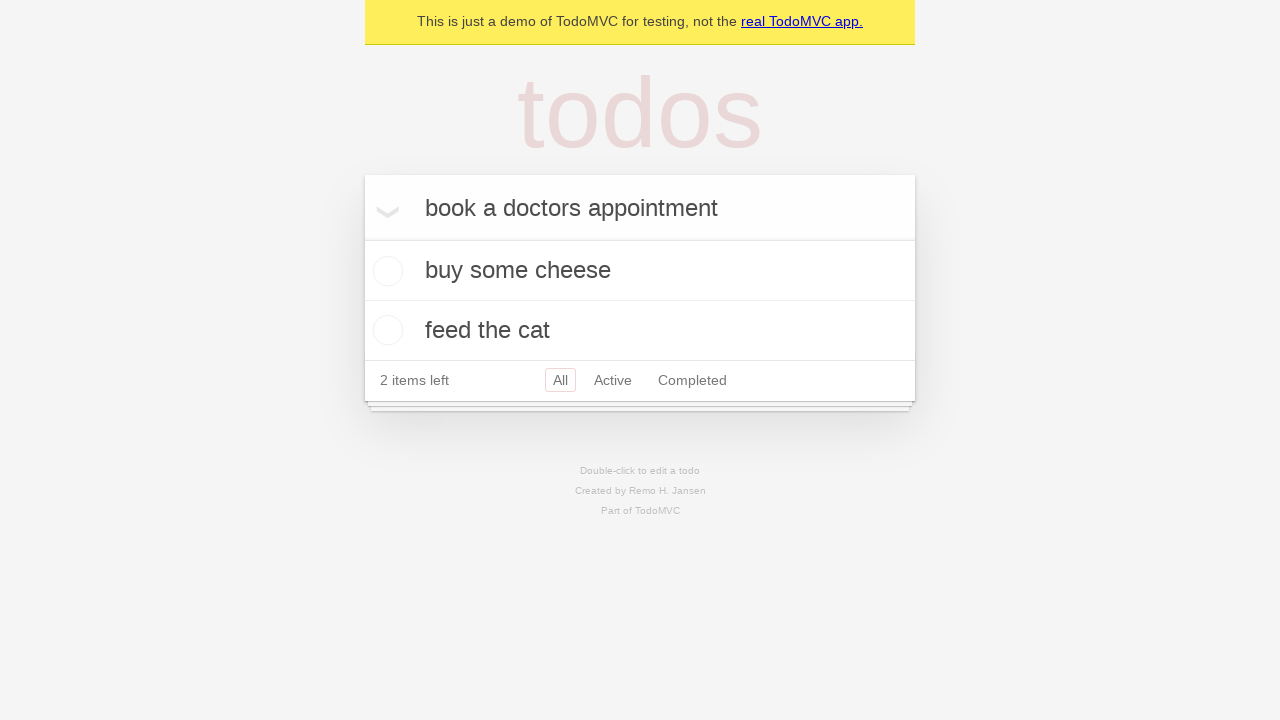

Pressed Enter to add third todo item on internal:attr=[placeholder="What needs to be done?"i]
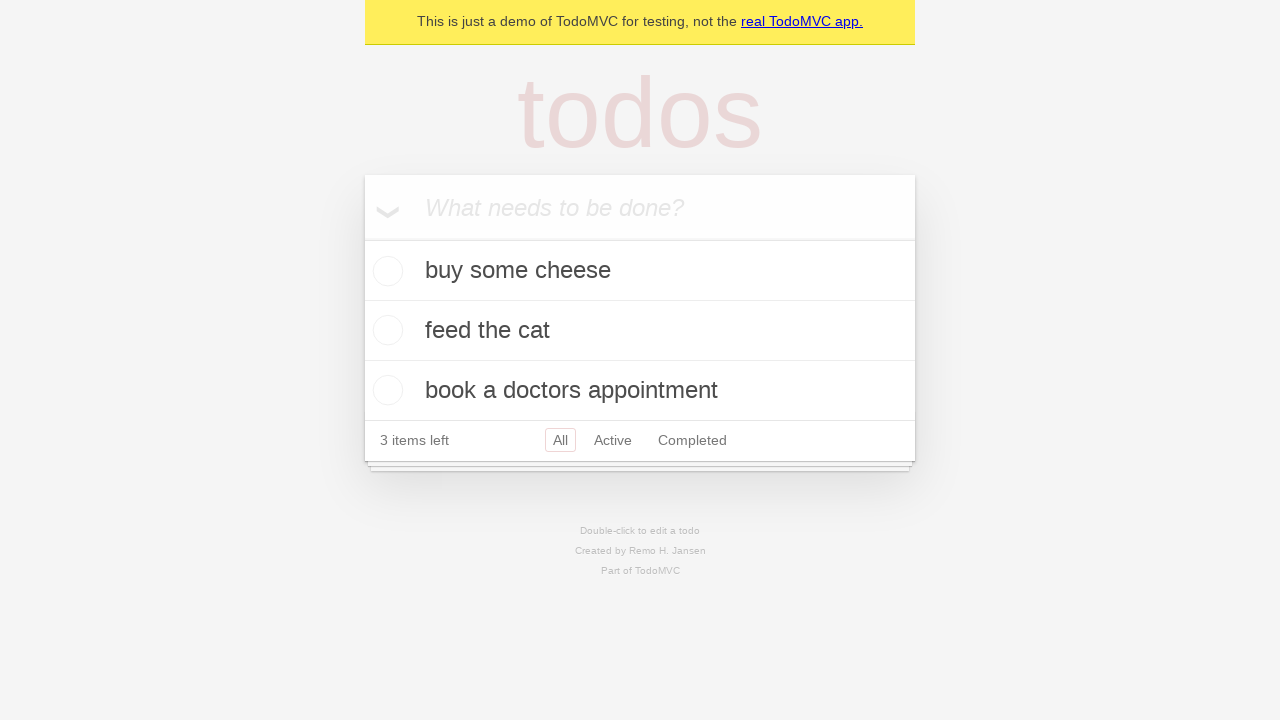

Checked the first todo item as completed at (385, 271) on .todo-list li .toggle >> nth=0
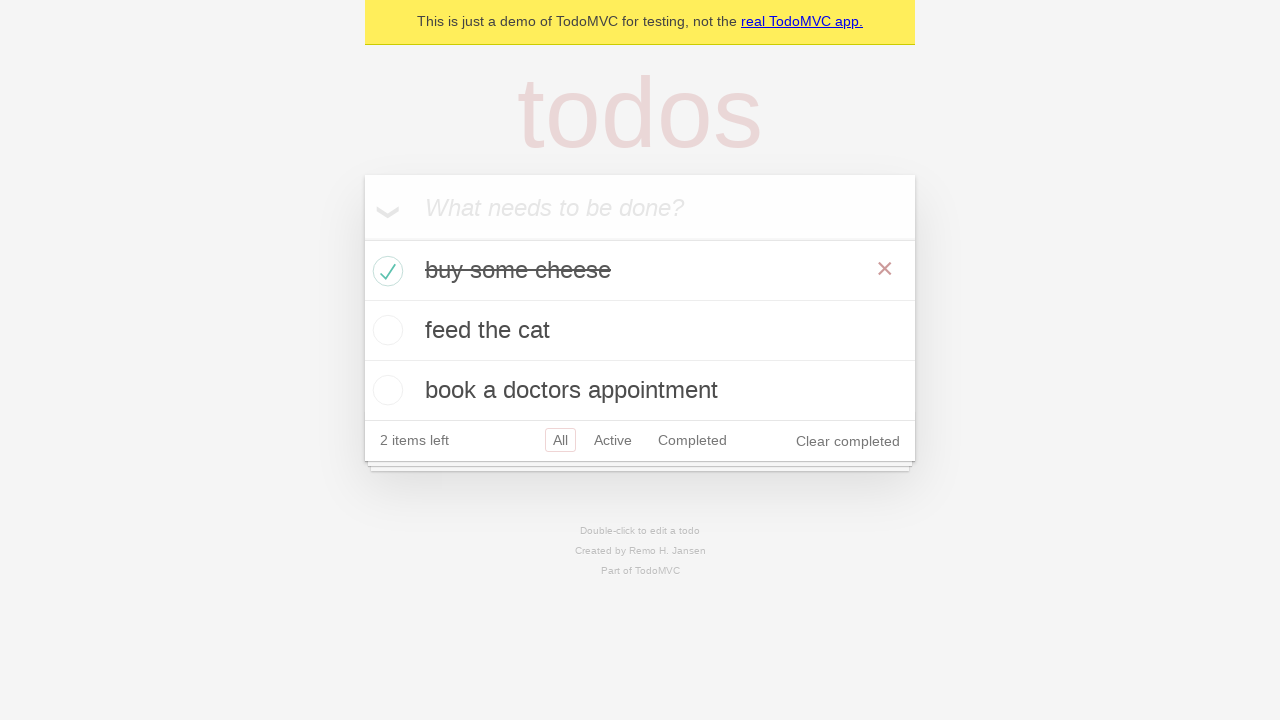

Clicked 'Clear completed' button at (848, 441) on internal:role=button[name="Clear completed"i]
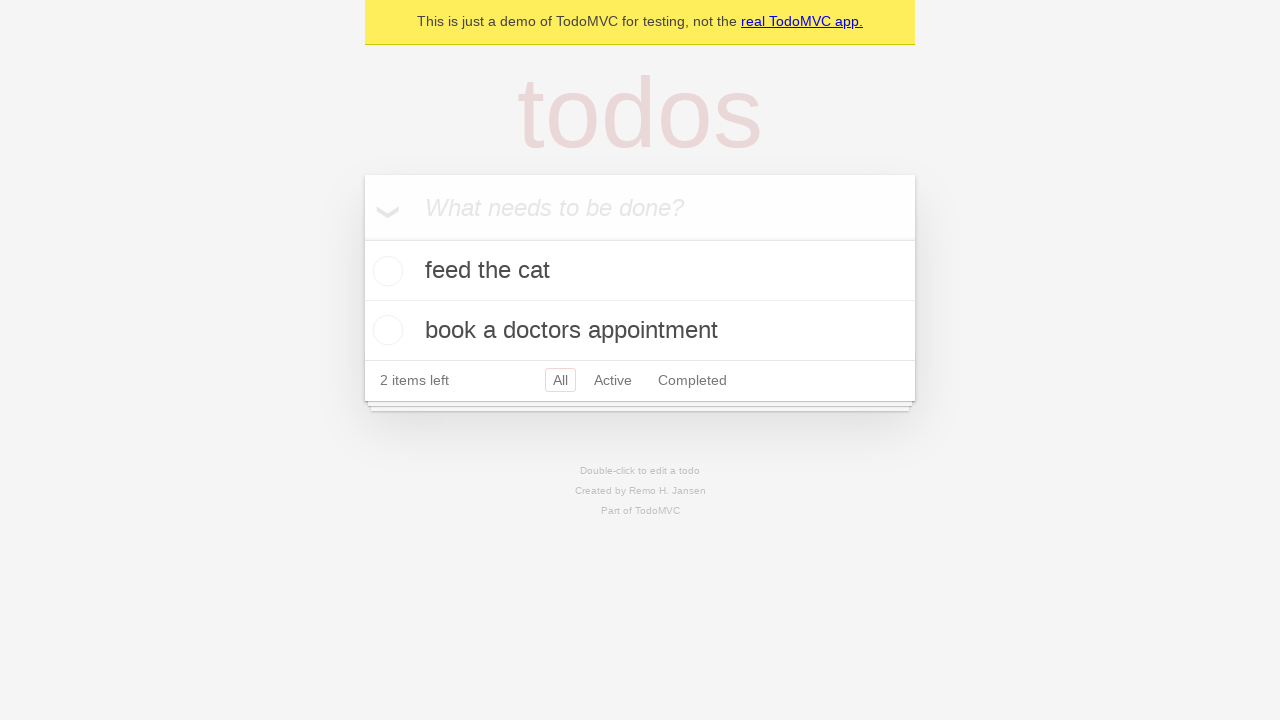

Verified 'Clear completed' button is hidden when no items are completed
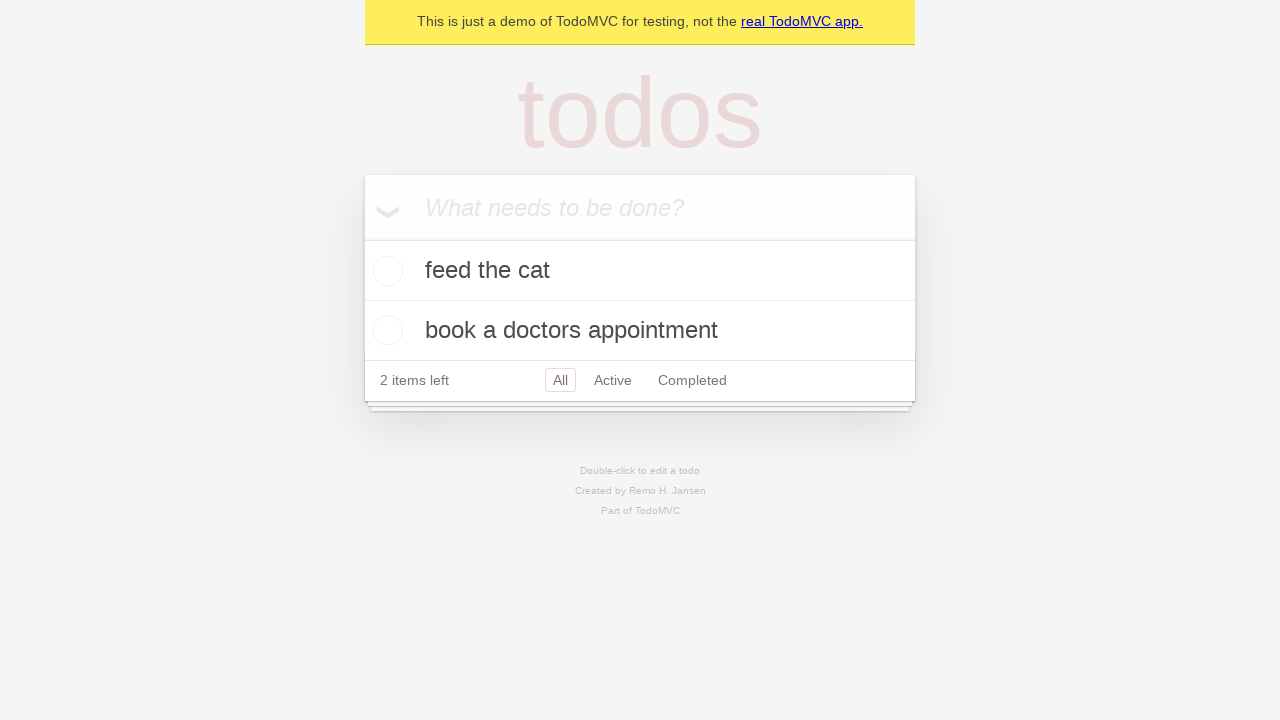

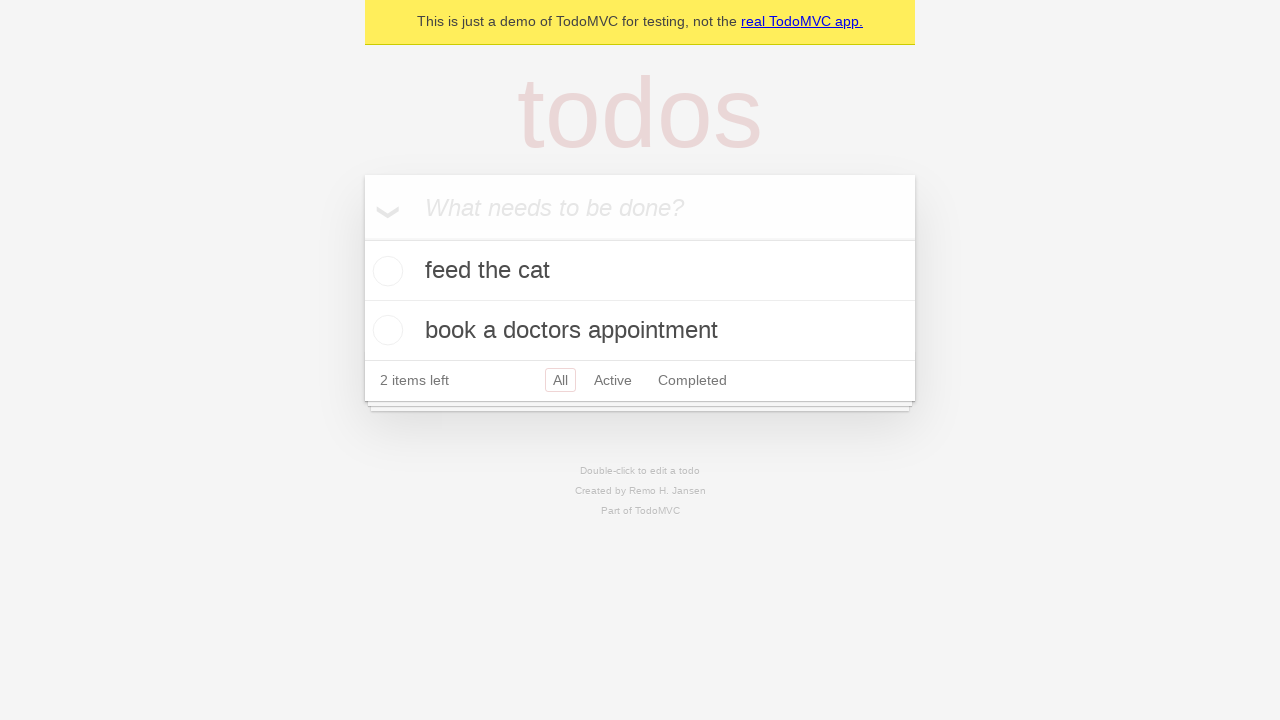